Tests the 12306 Chinese railway ticket search functionality by entering departure city (南京南), arrival city (杭州东), selecting a departure time range (06:00--12:00), and clicking on tomorrow's date to search for available trains.

Starting URL: https://kyfw.12306.cn/otn/leftTicket/init

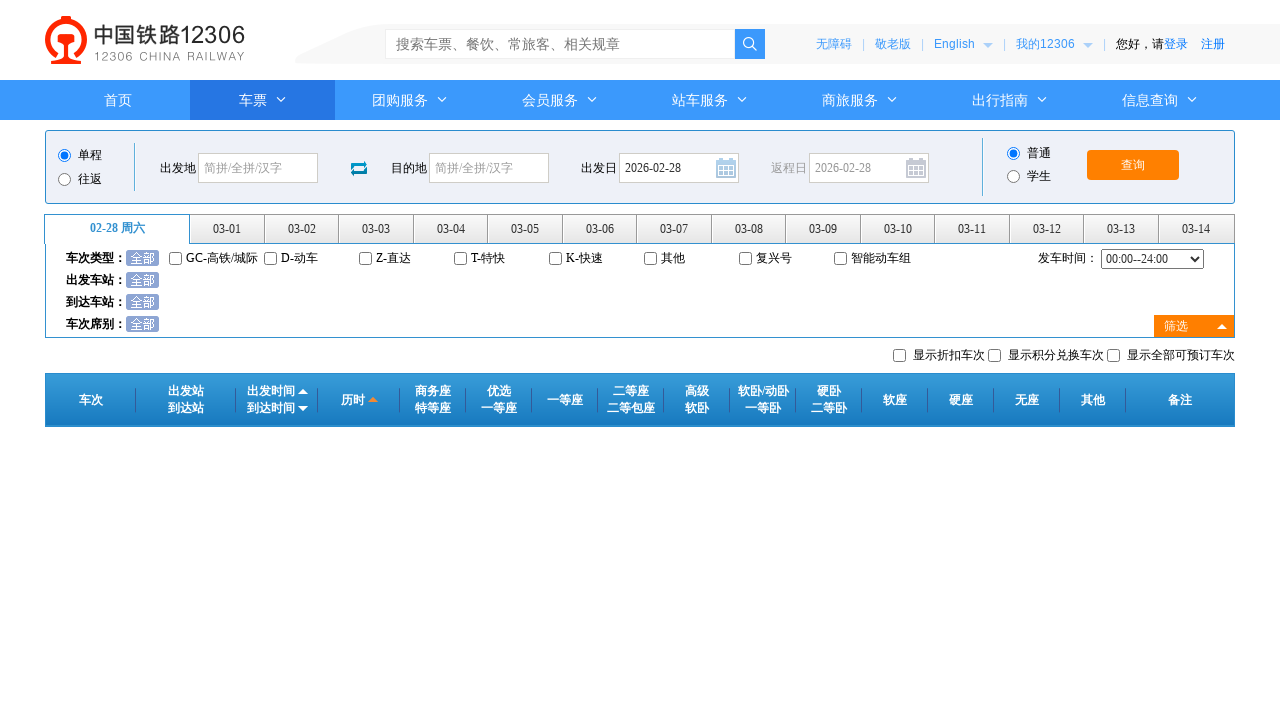

Clicked on departure city input field at (258, 168) on #fromStationText
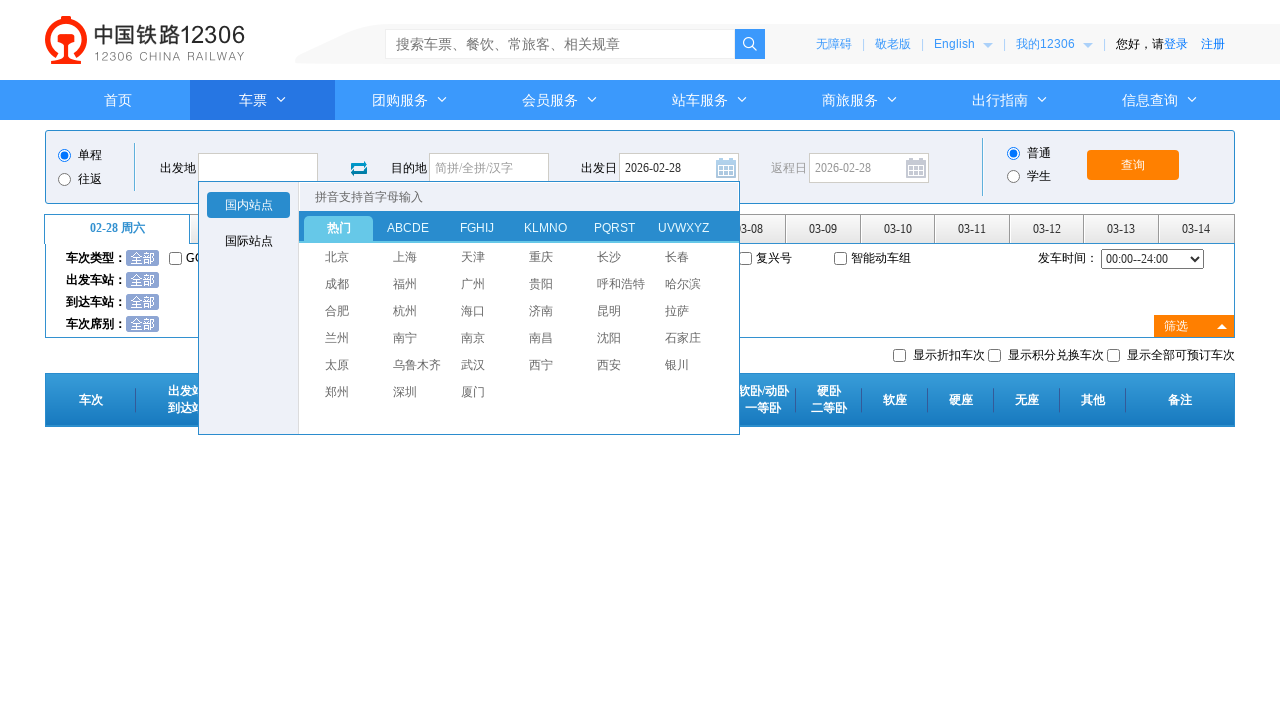

Cleared departure city input field on #fromStationText
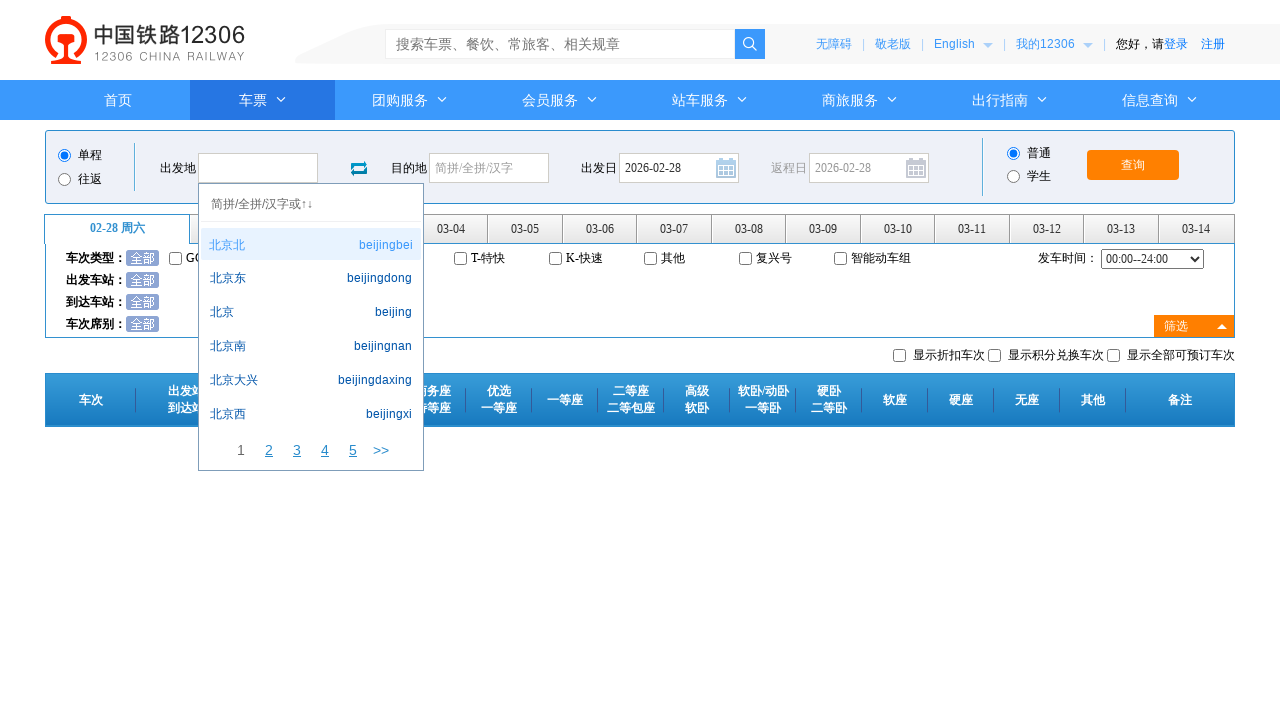

Typed departure city '南京南' (Nanjing South) on #fromStationText
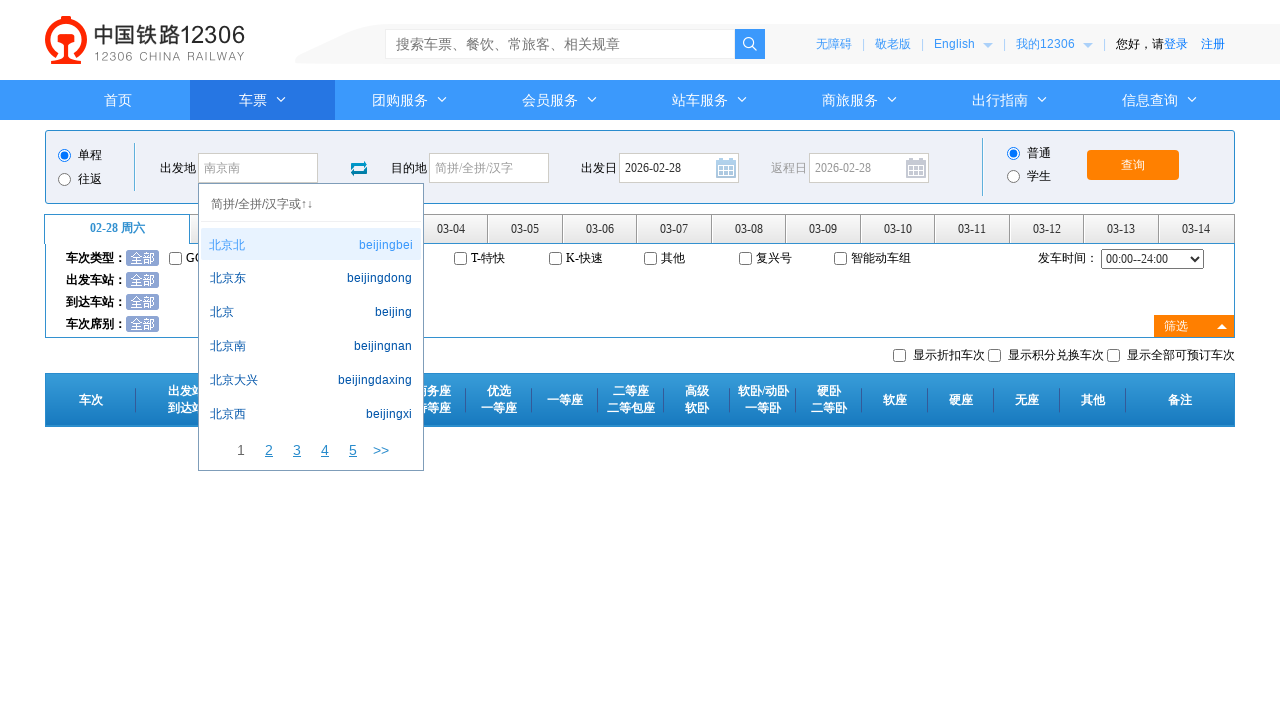

Pressed Enter to confirm departure city
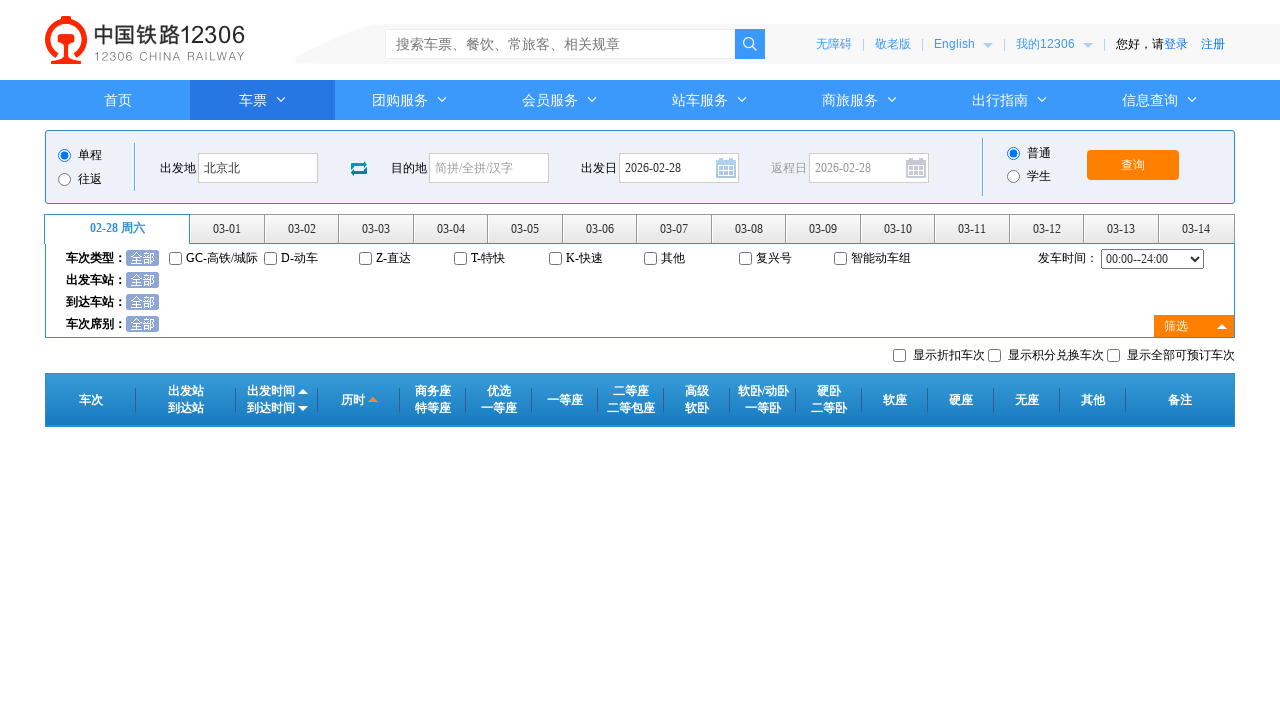

Clicked on arrival city input field at (489, 168) on #toStationText
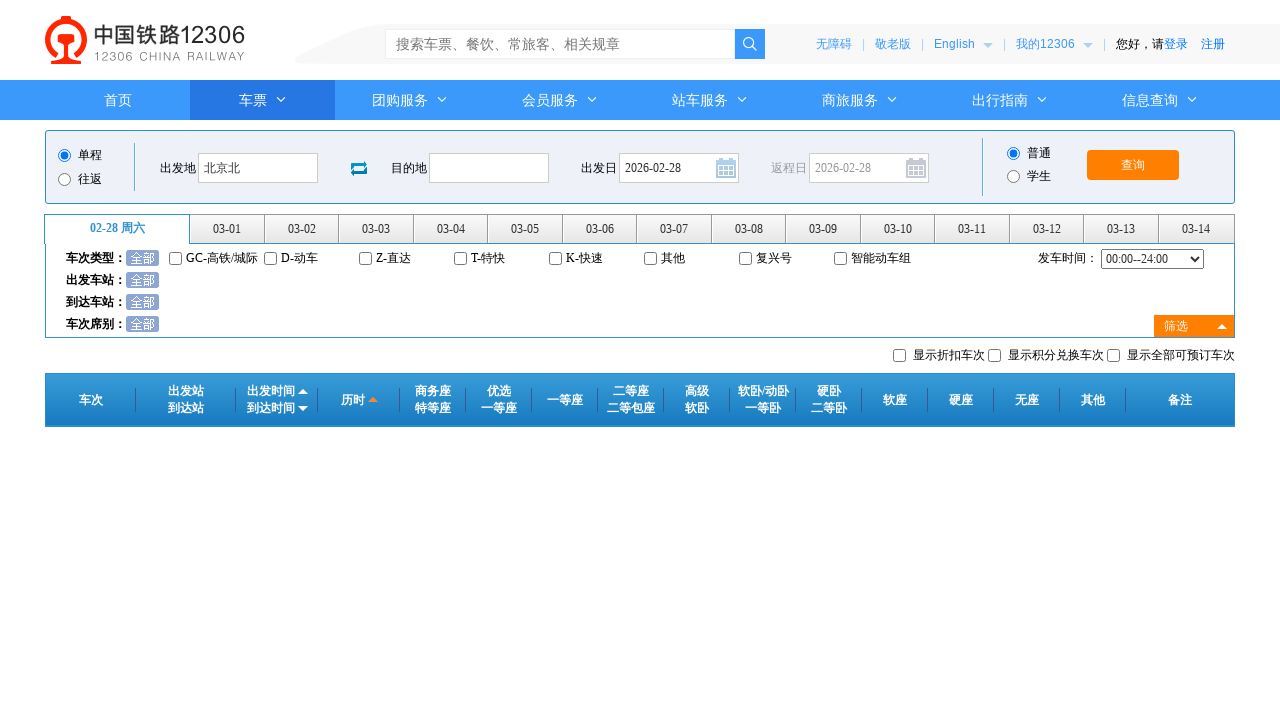

Cleared arrival city input field on #toStationText
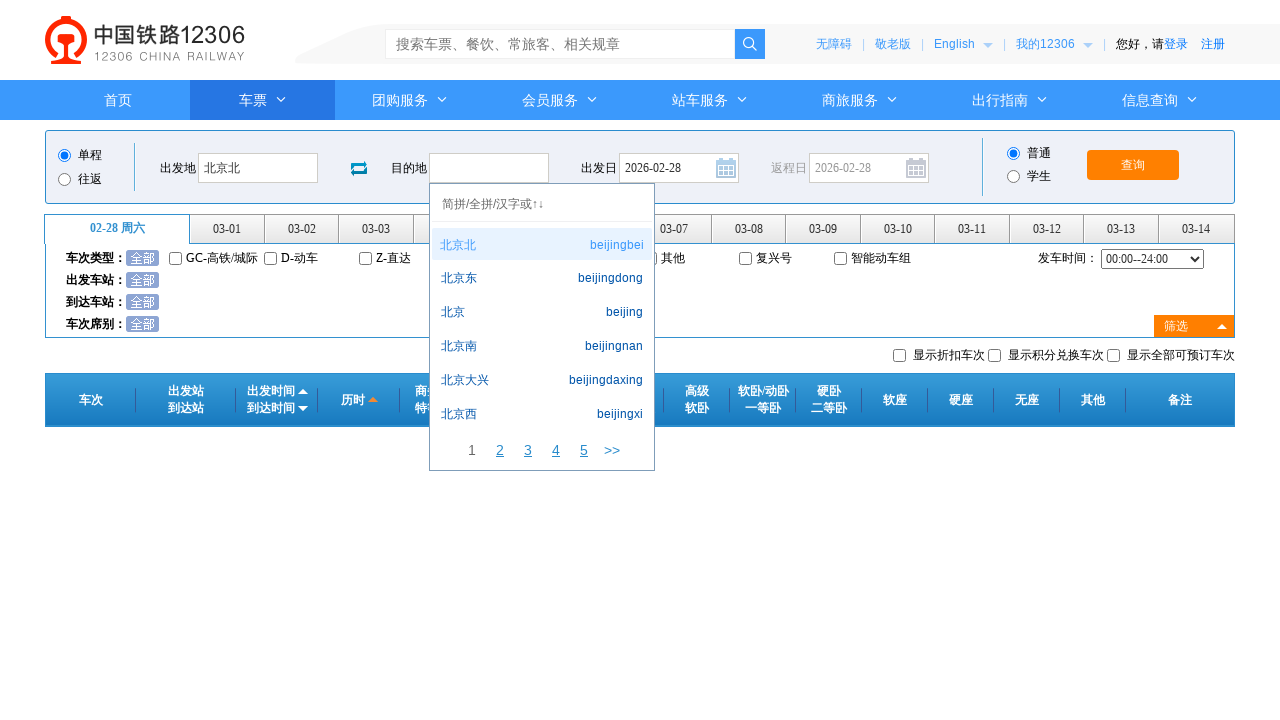

Typed arrival city '杭州东' (Hangzhou East) on #toStationText
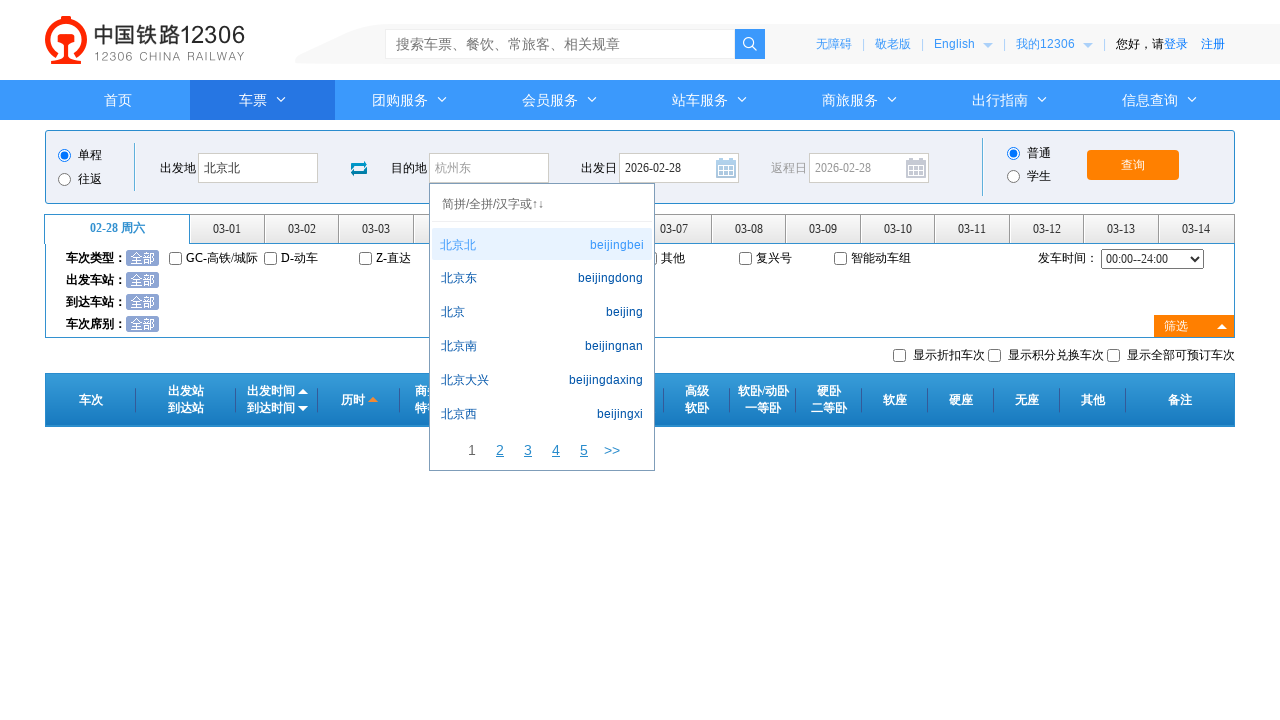

Pressed Enter to confirm arrival city
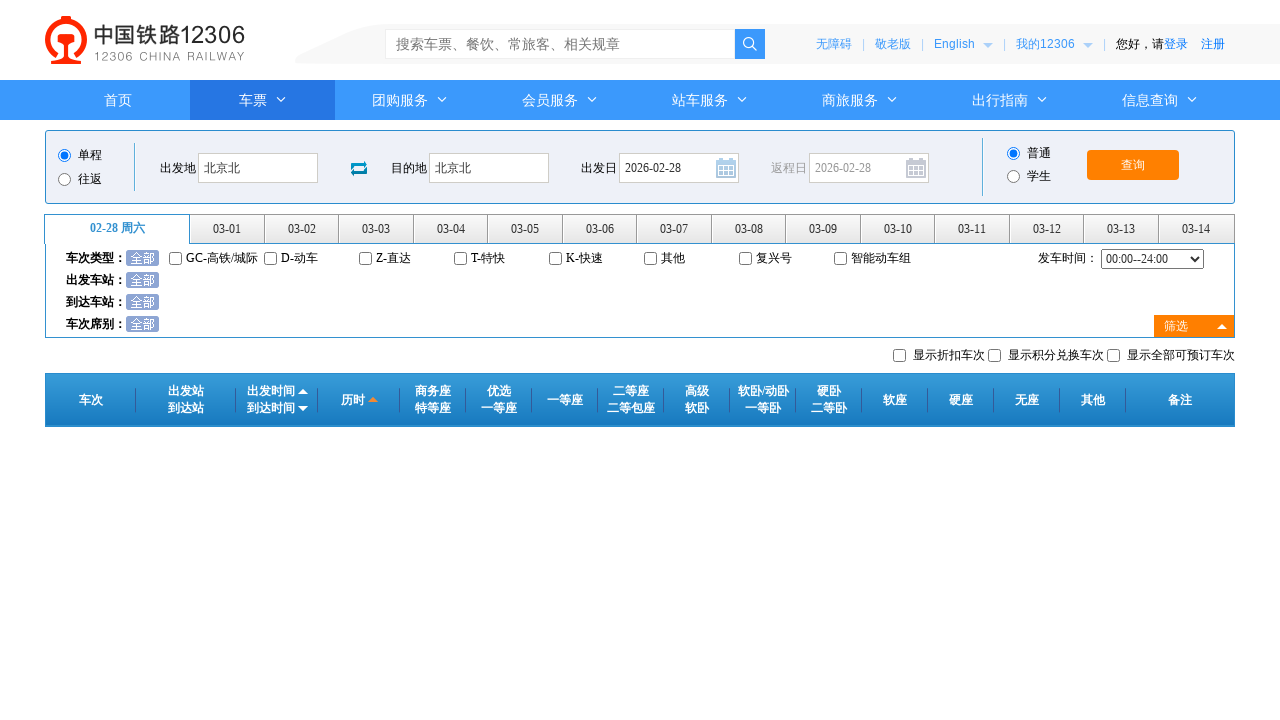

Selected departure time range 06:00--12:00 on #cc_start_time
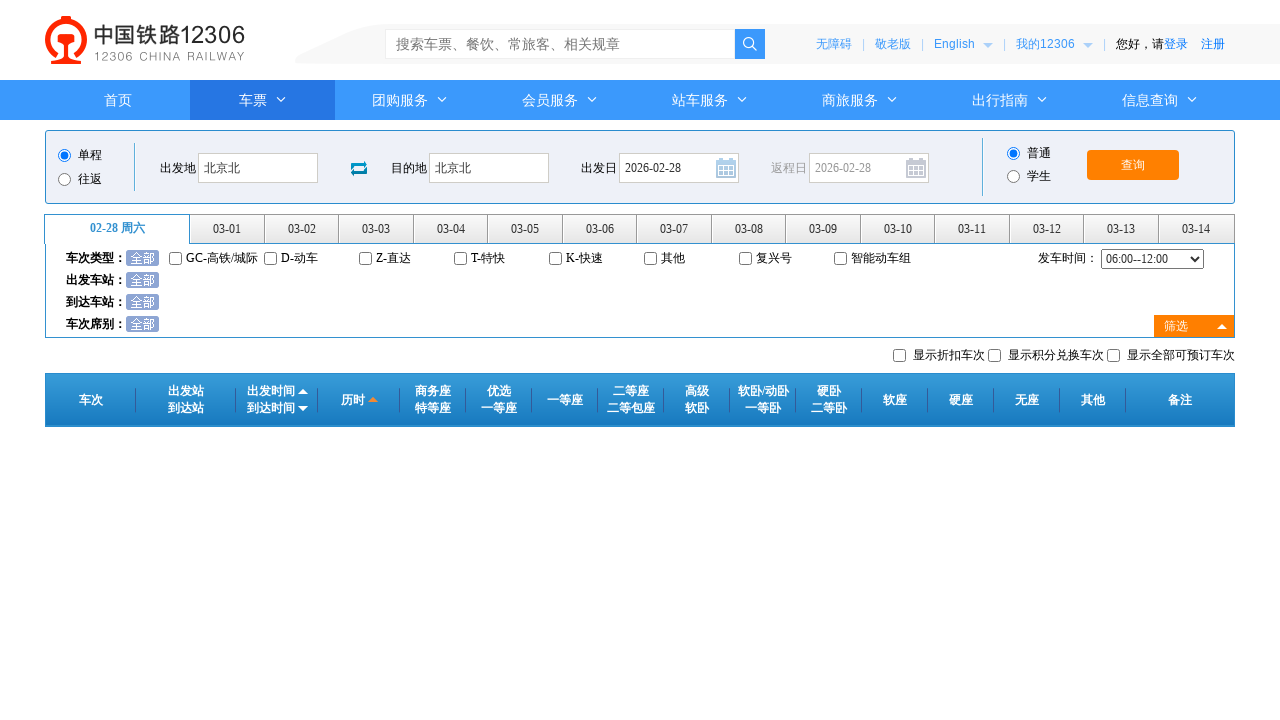

Clicked on tomorrow's date to trigger train search at (228, 229) on #date_range li:nth-child(2)
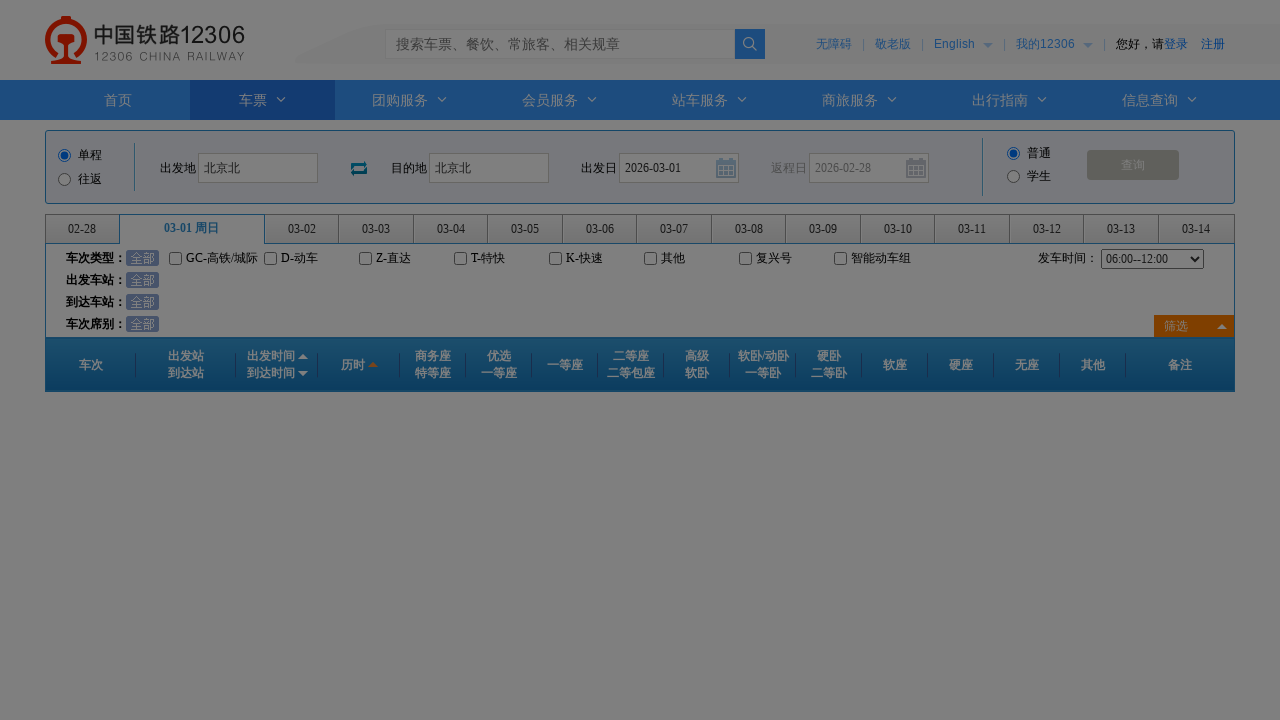

Search results loaded - train table displayed
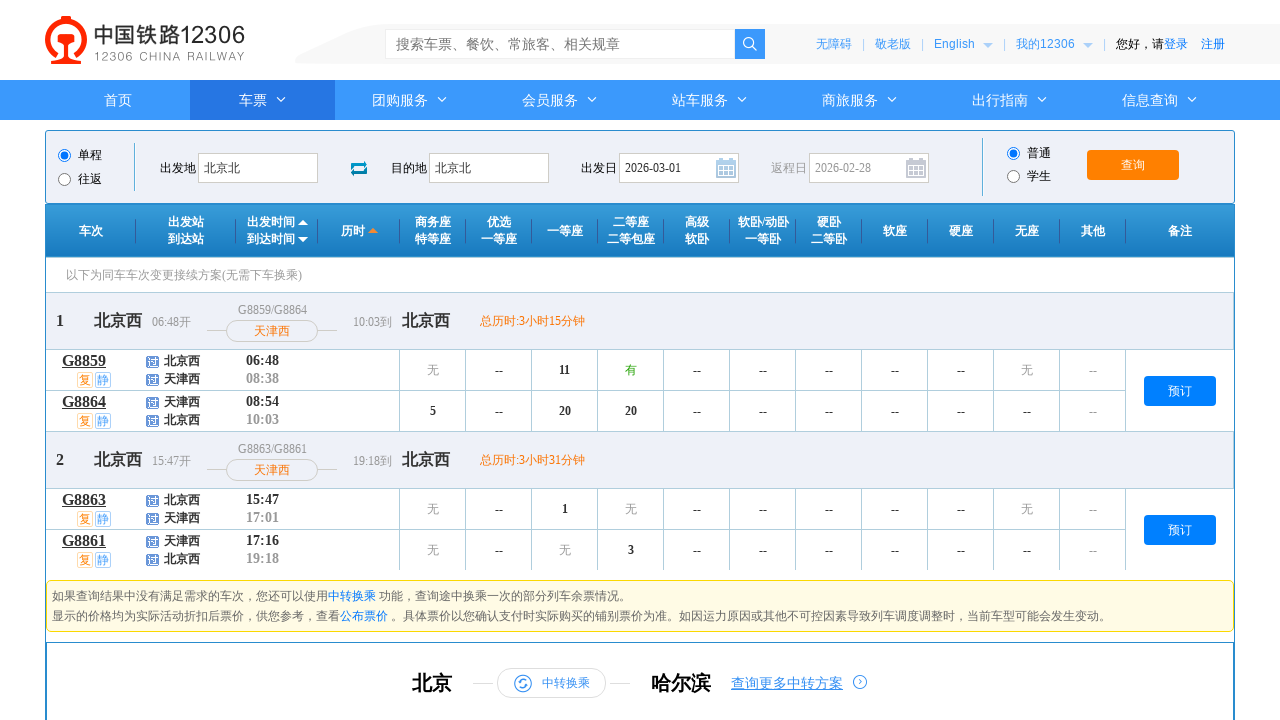

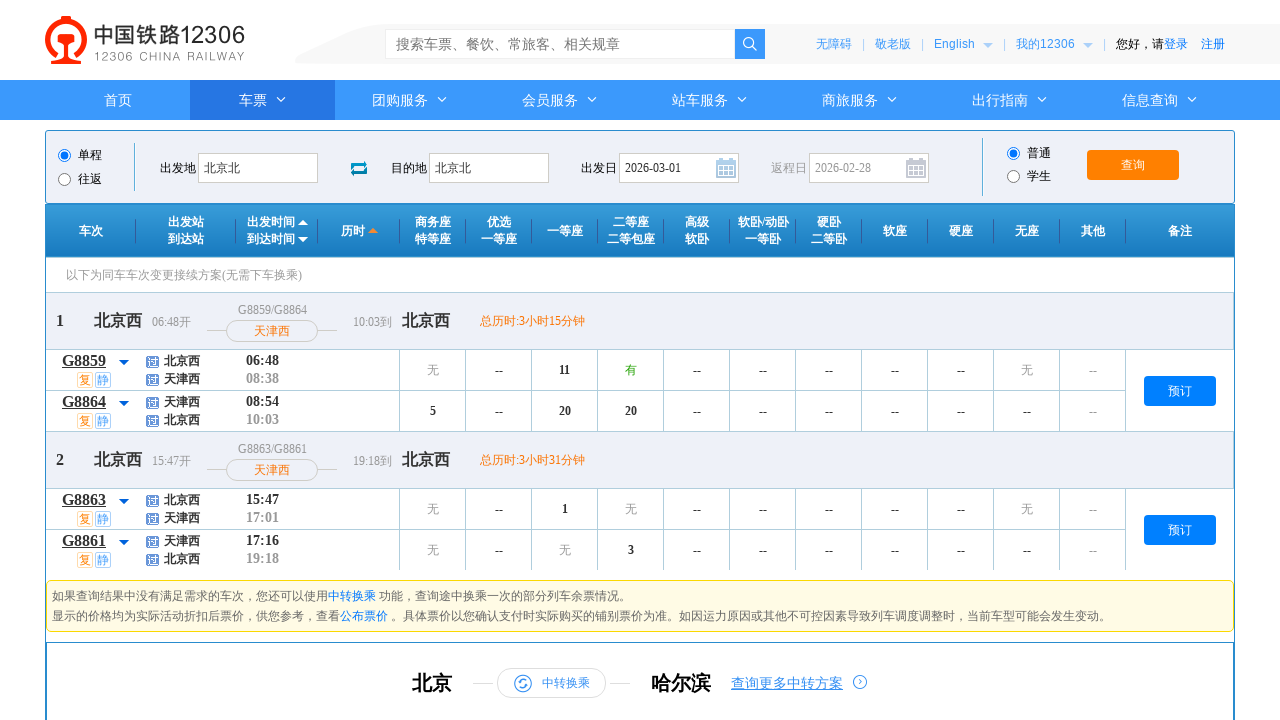